Tests registration form by filling in required fields (first name, last name, email) and submitting the form to verify successful registration

Starting URL: http://suninjuly.github.io/registration1.html

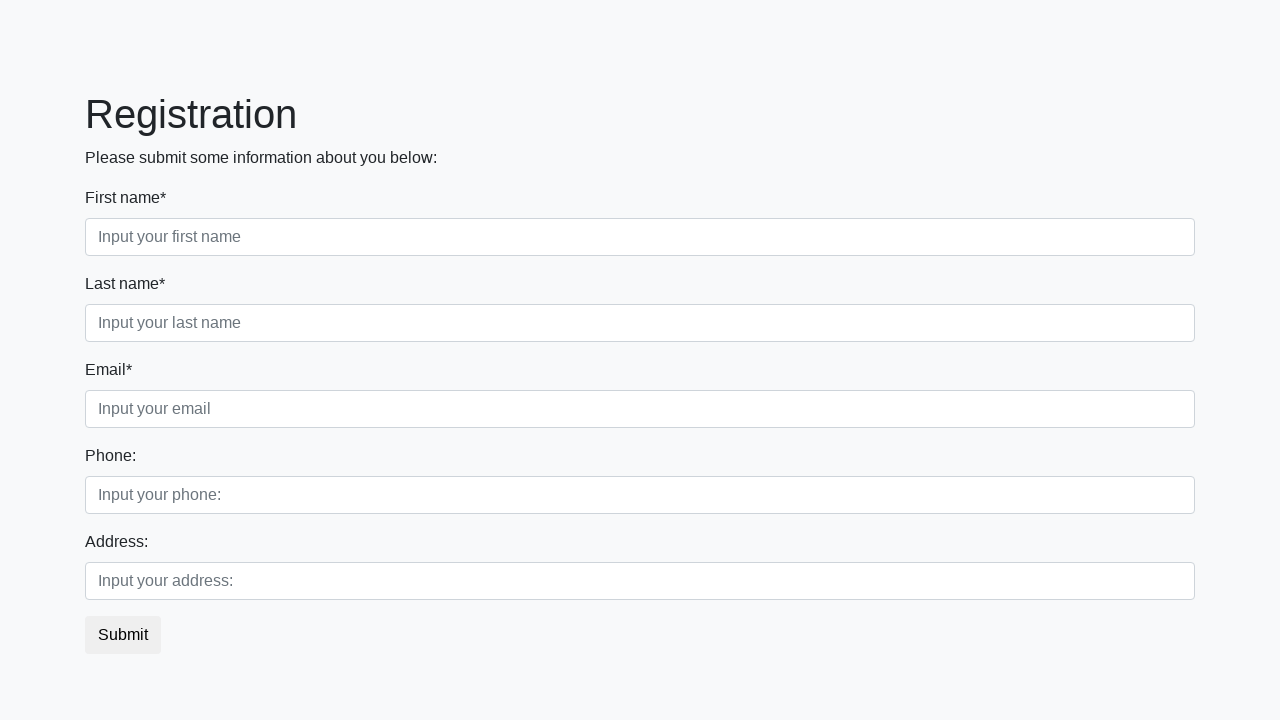

Navigated to registration form page
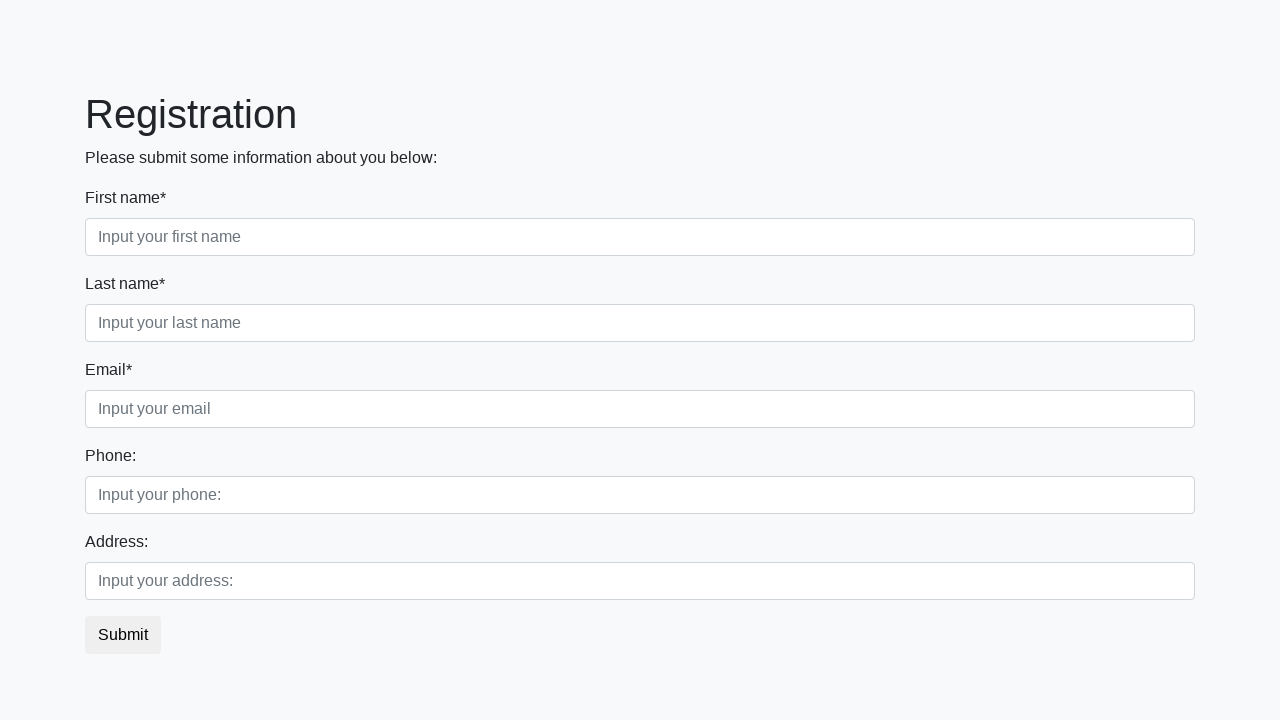

Filled in first name field with 'Ivan' on input[placeholder="Input your first name"]
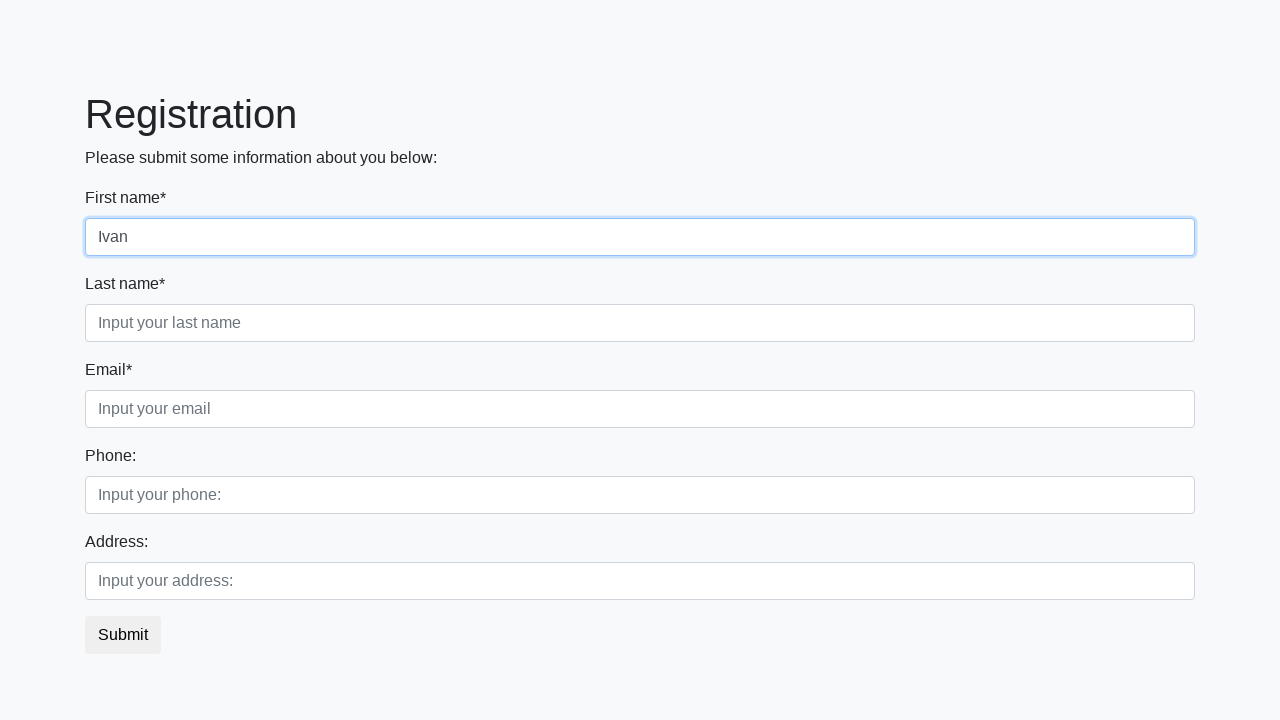

Filled in last name field with 'Petrov' on input[placeholder="Input your last name"]
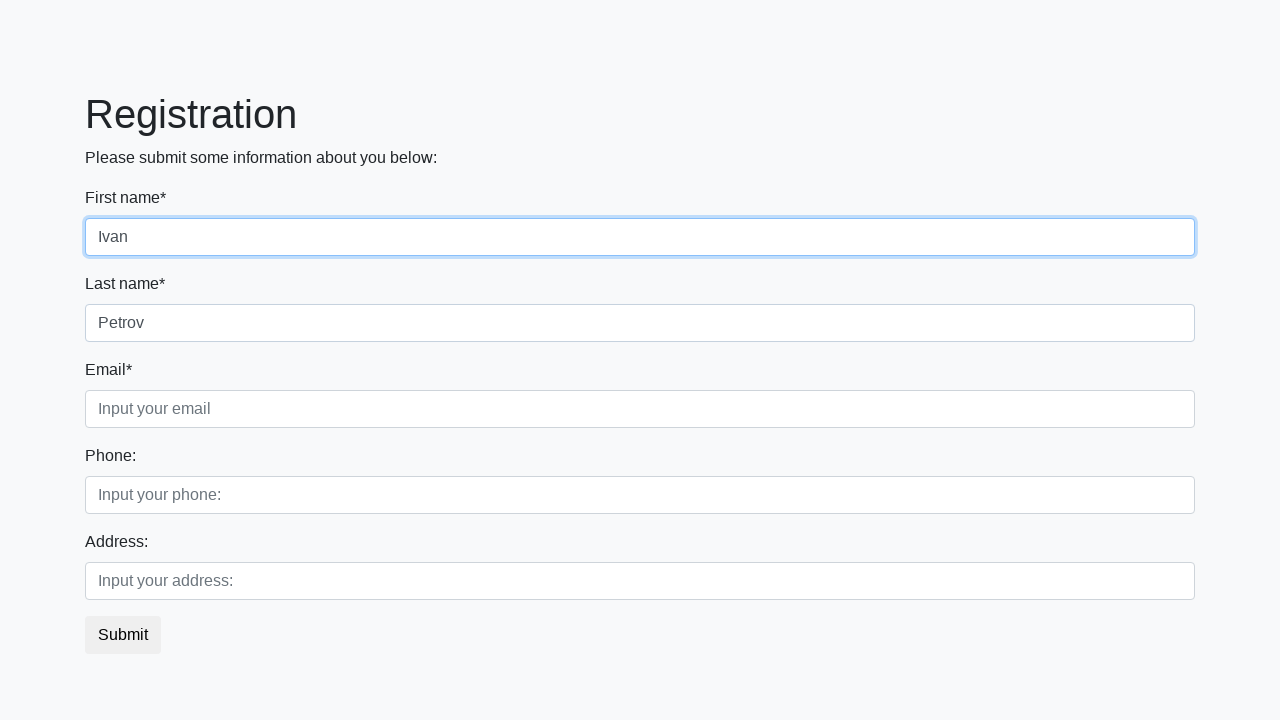

Filled in email field with 'test@example.com' on input[placeholder="Input your email"]
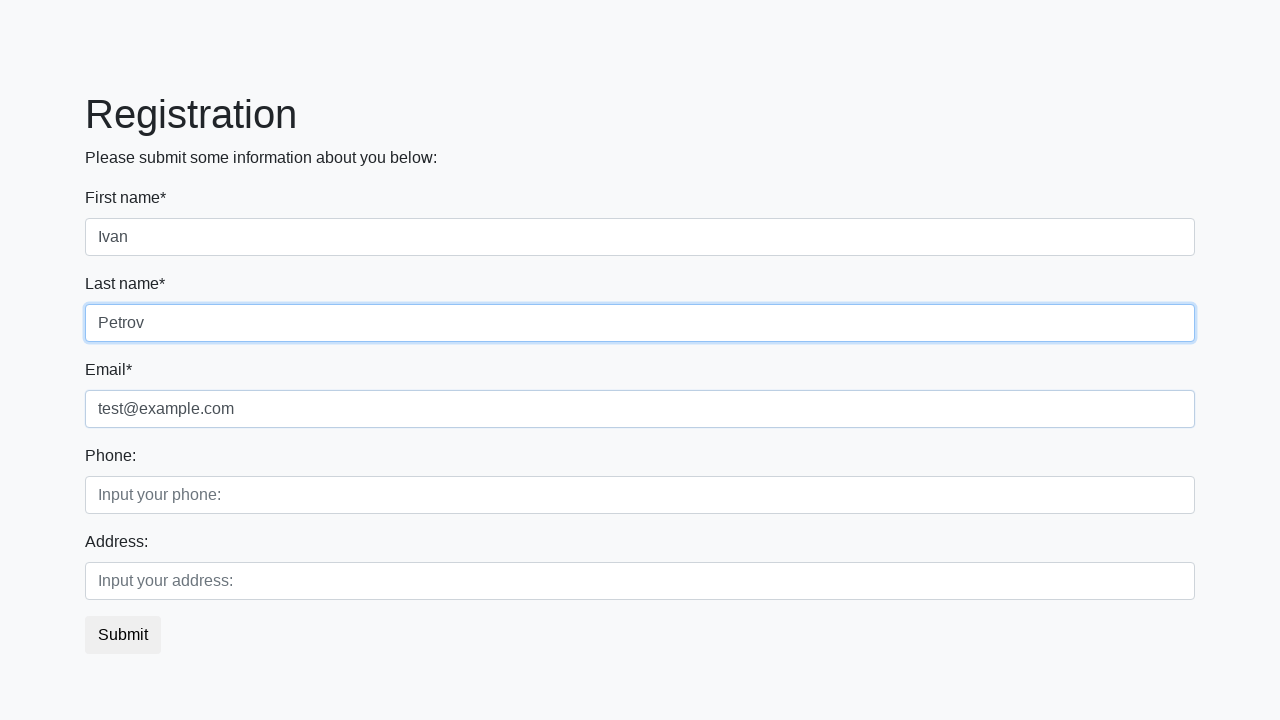

Clicked submit button to register at (123, 635) on button.btn
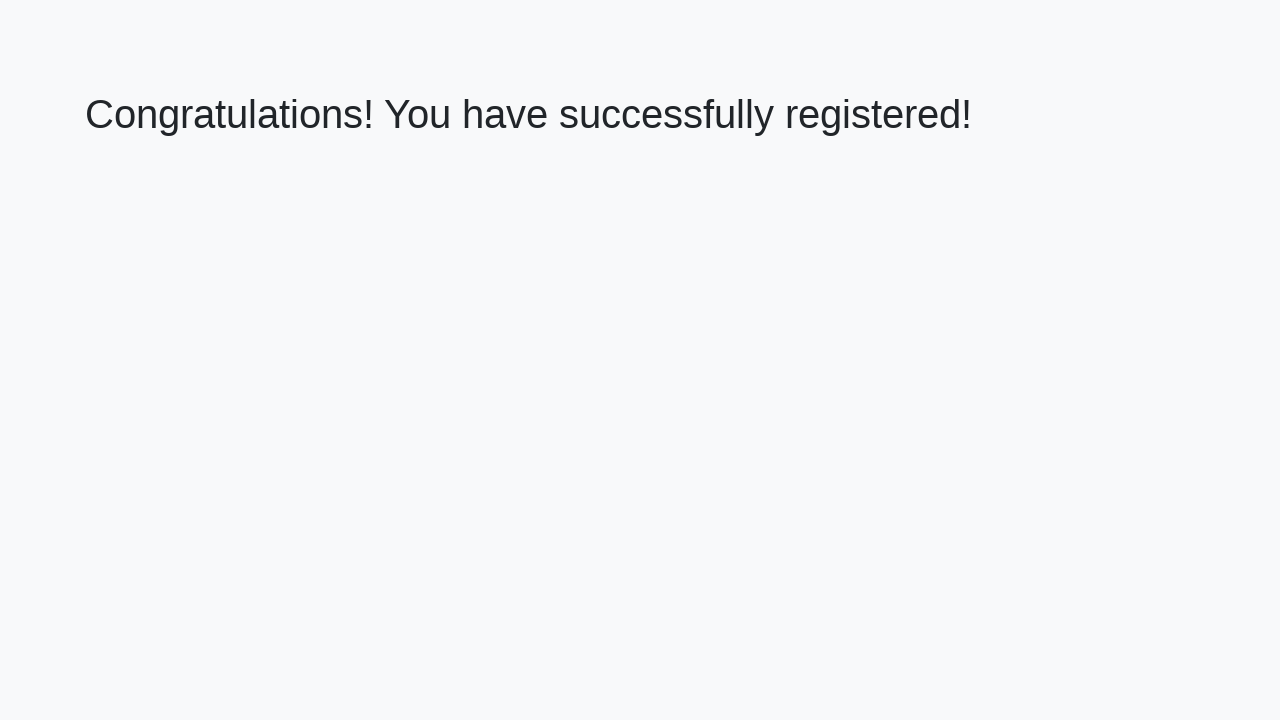

Success message appeared on page
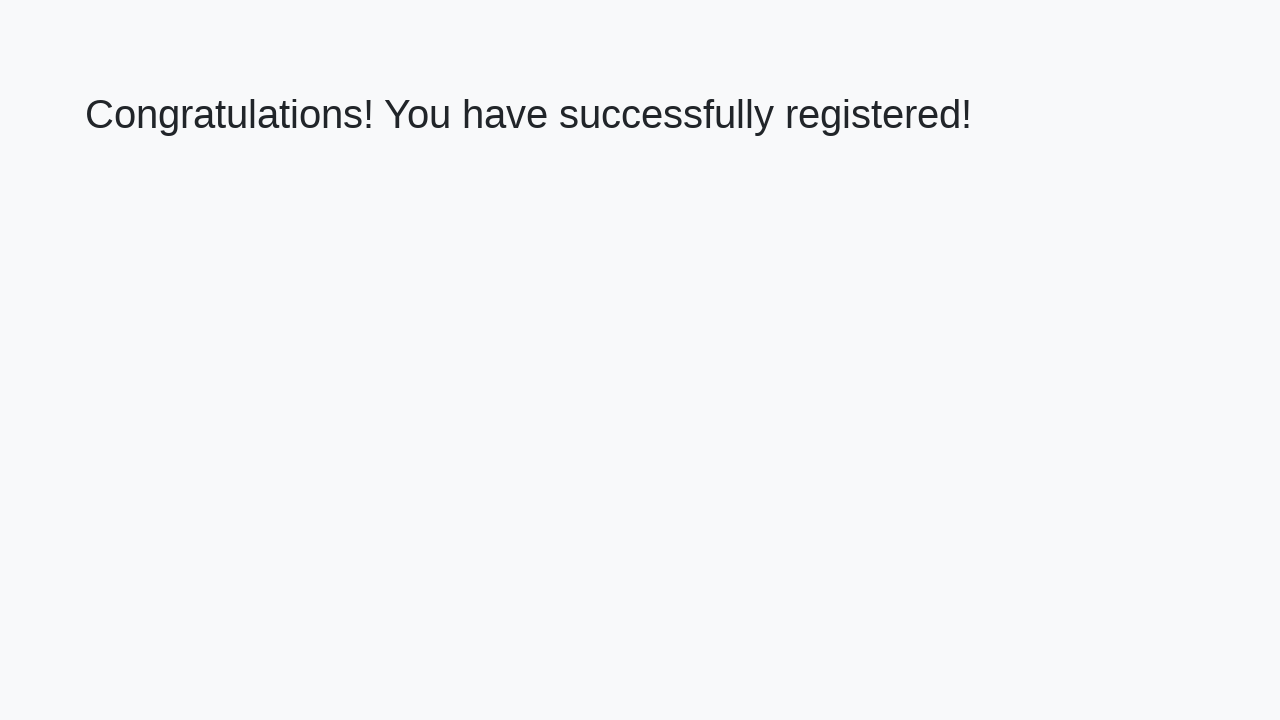

Retrieved success message text
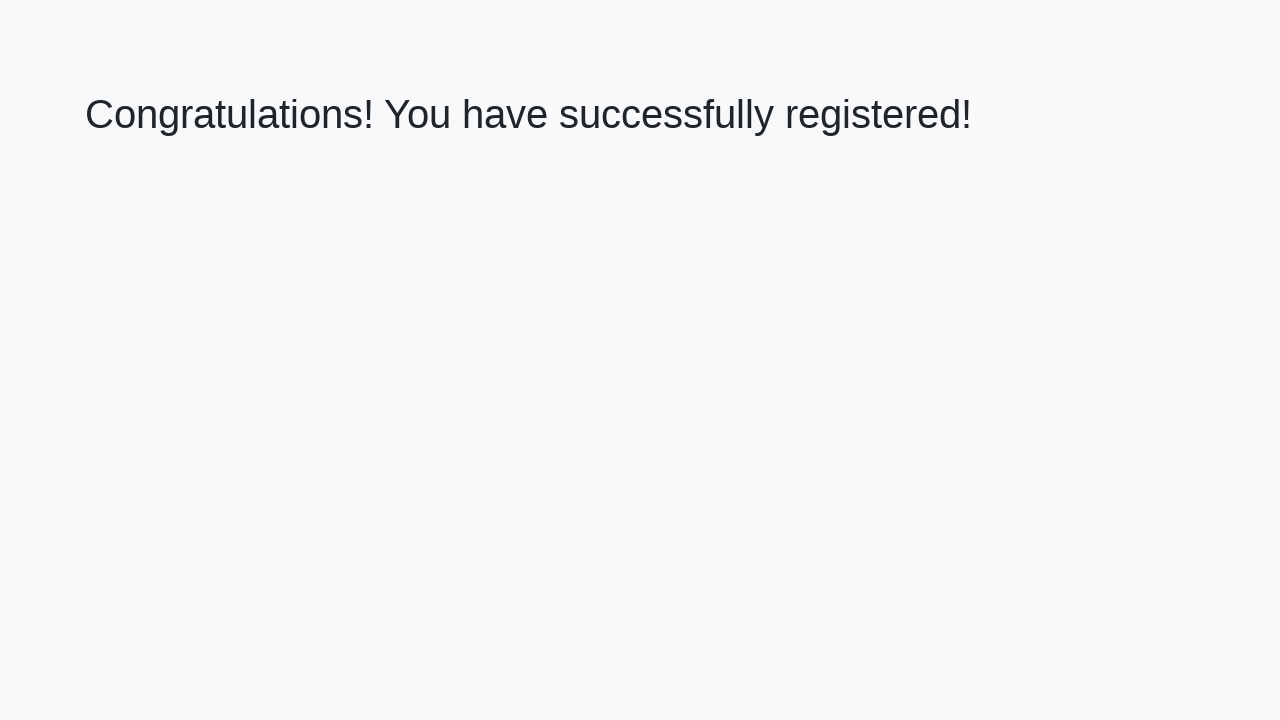

Verified registration success message matches expected text
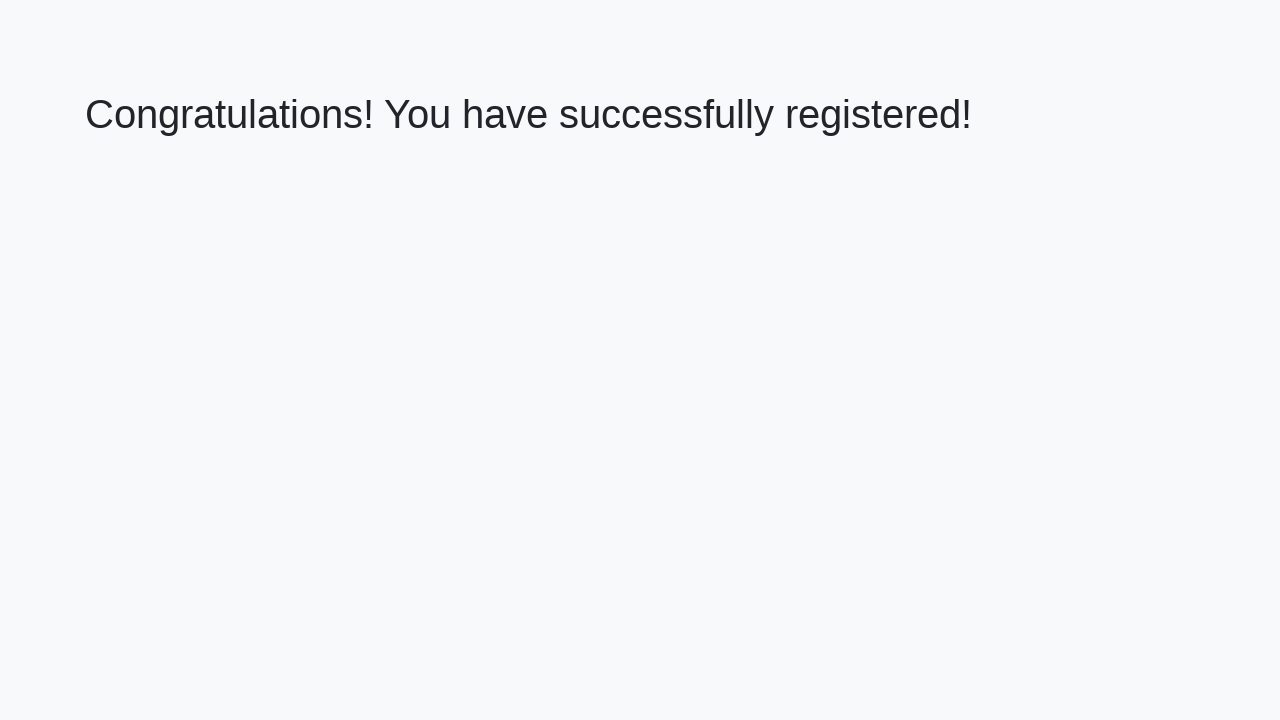

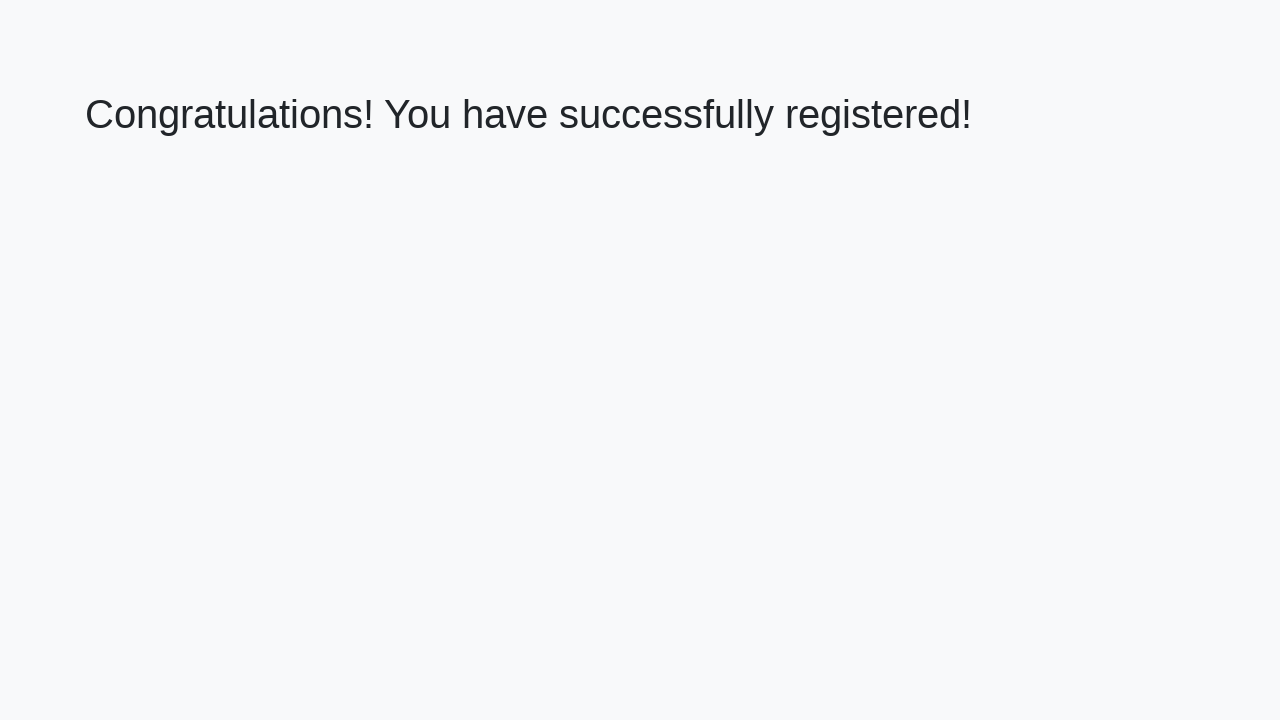